Navigates to W3Schools homepage and clicks on the search/learn to code button

Starting URL: https://www.w3schools.com/

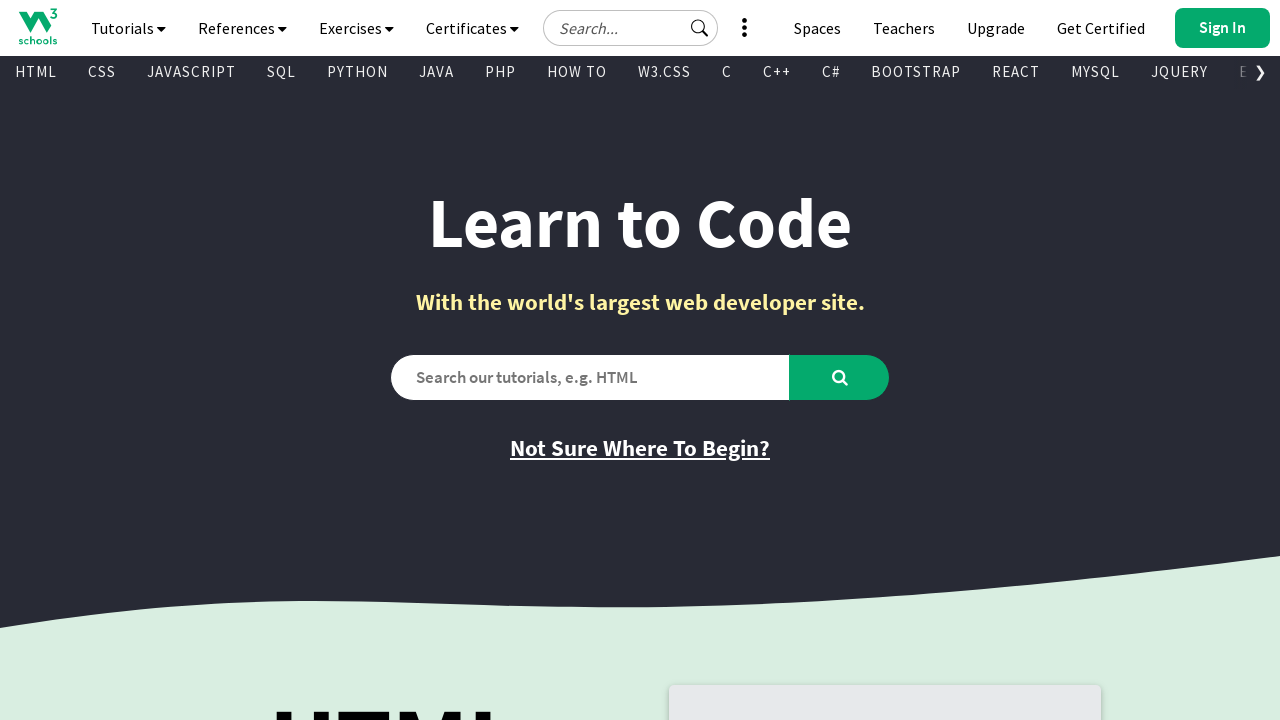

W3Schools homepage loaded (DOM content ready)
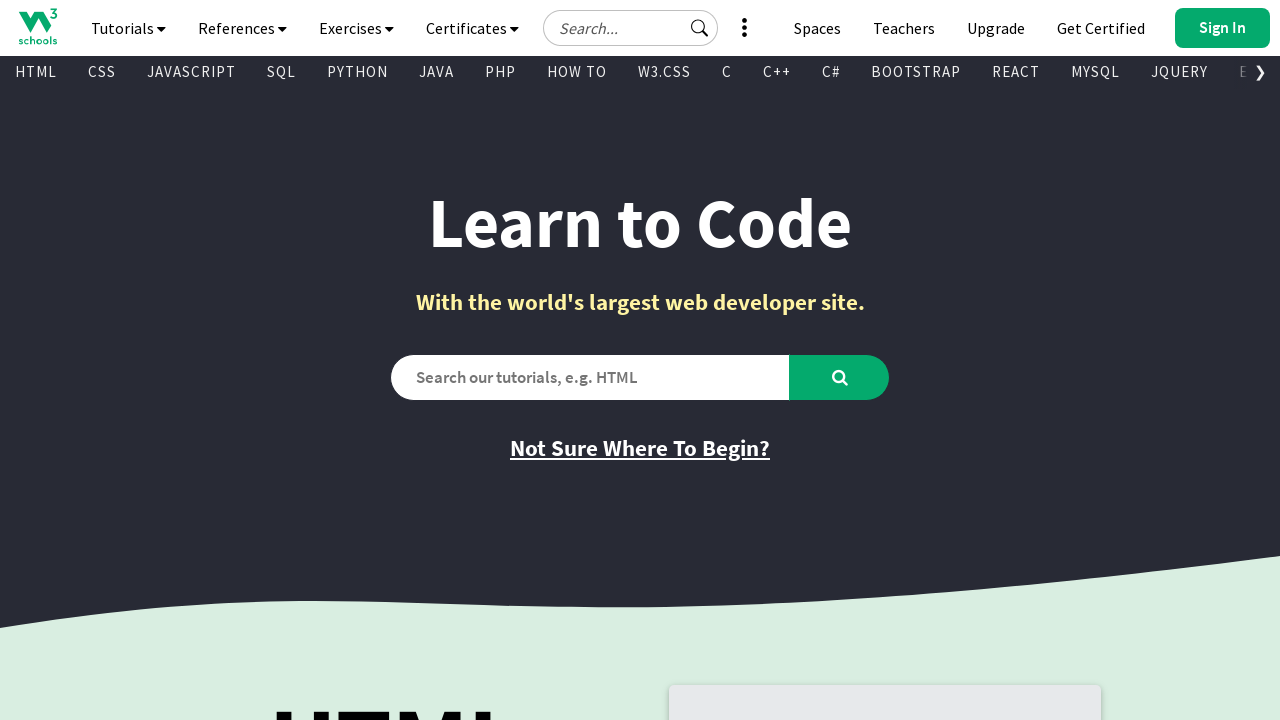

Clicked the search/learn to code button at (840, 377) on #learntocode_searchbtn
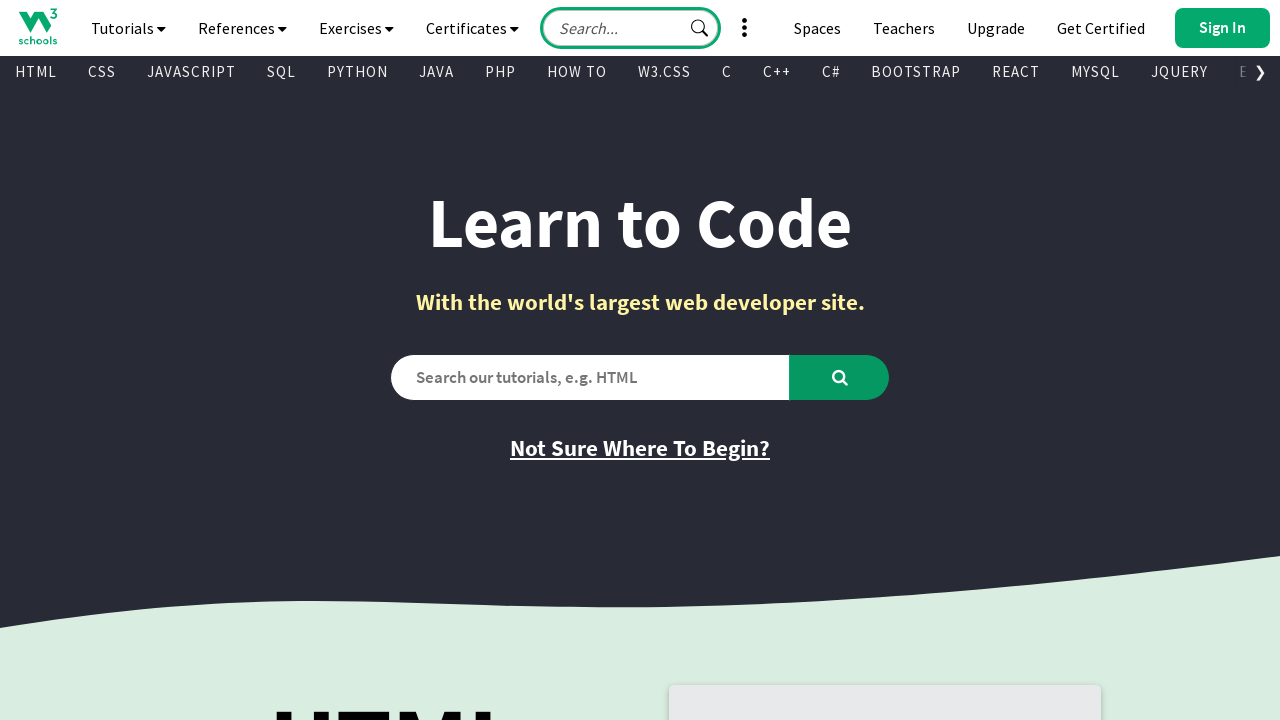

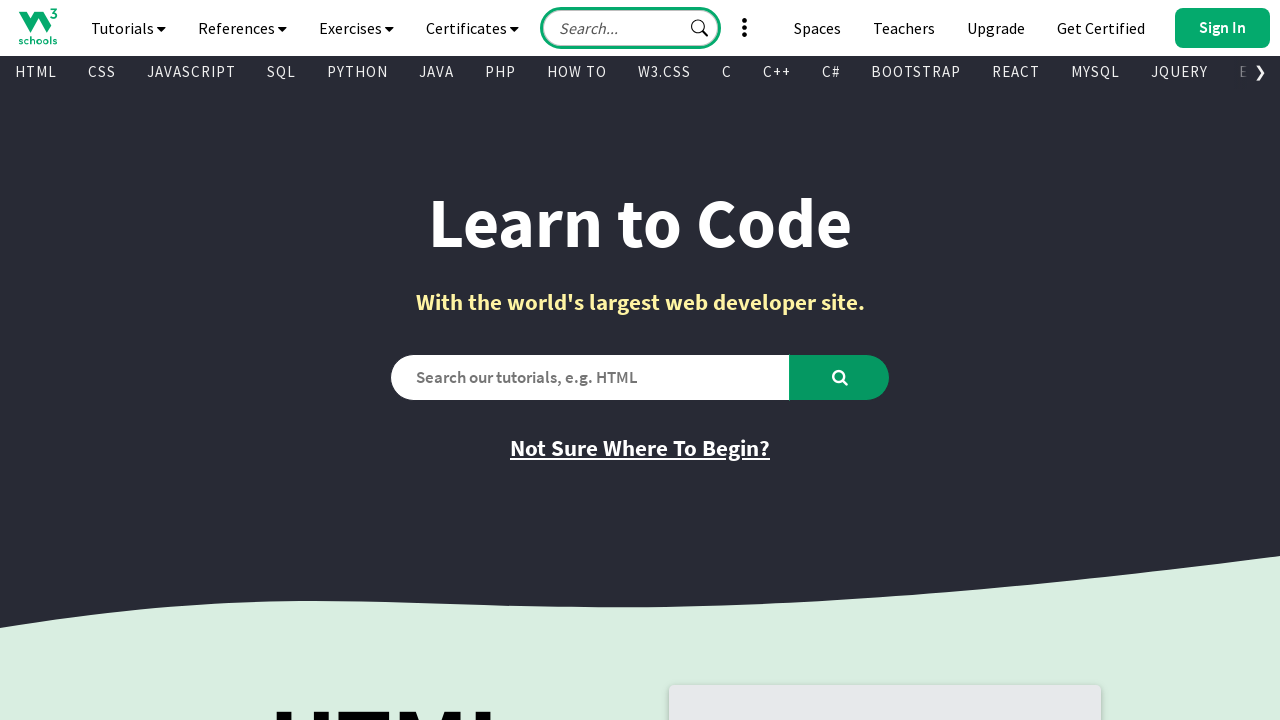